Tests drag and drop functionality by locating two columns and performing mouse movement actions to interact with them

Starting URL: http://the-internet.herokuapp.com/drag_and_drop

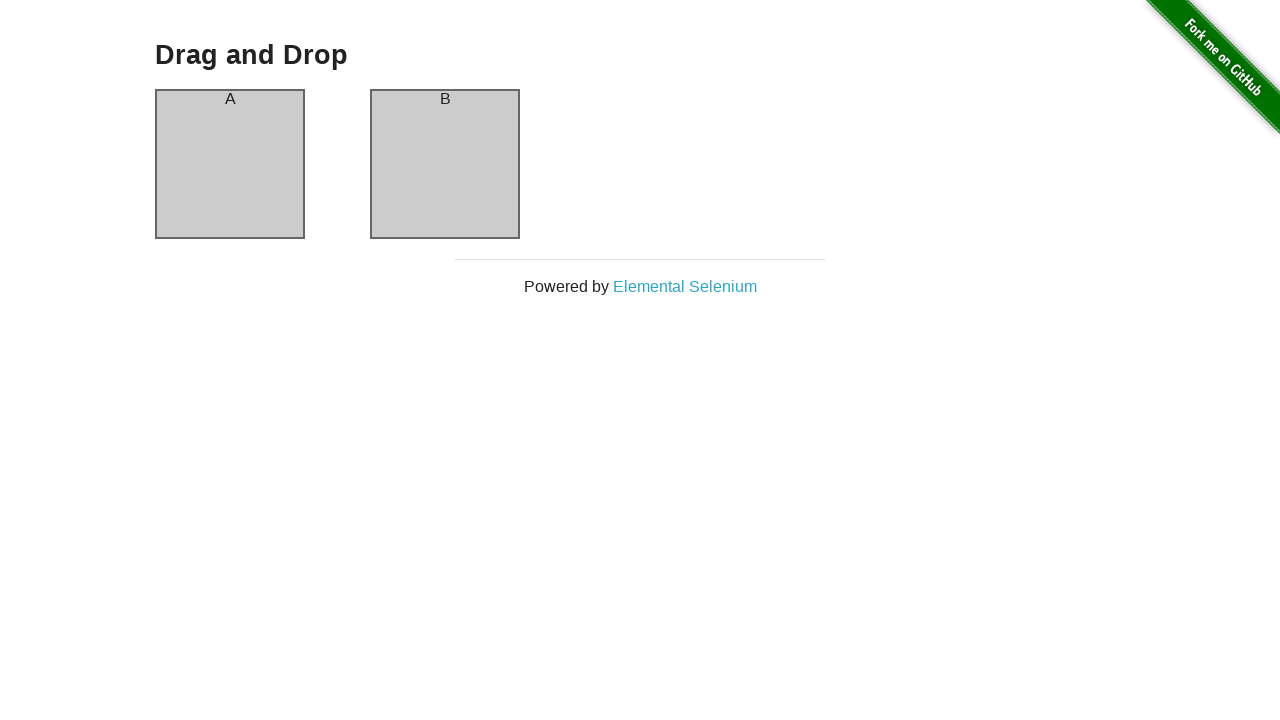

Waited for column A to be visible
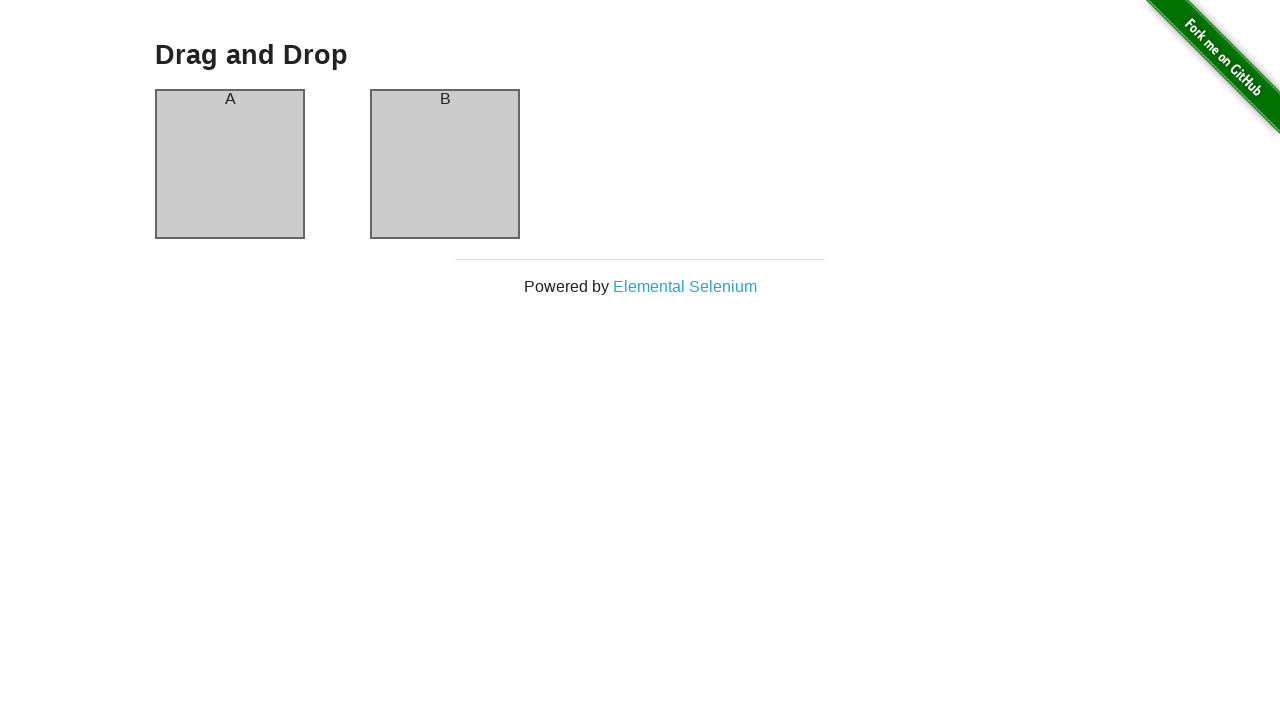

Waited for column B to be visible
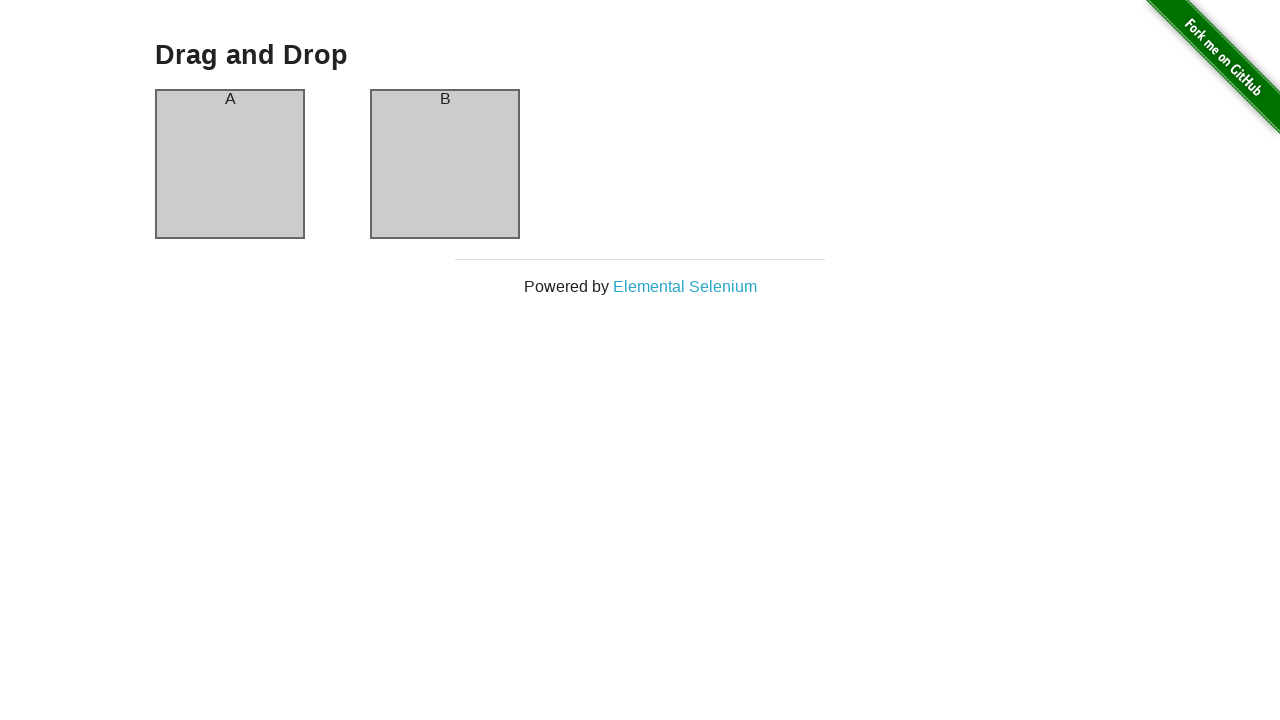

Located column A element
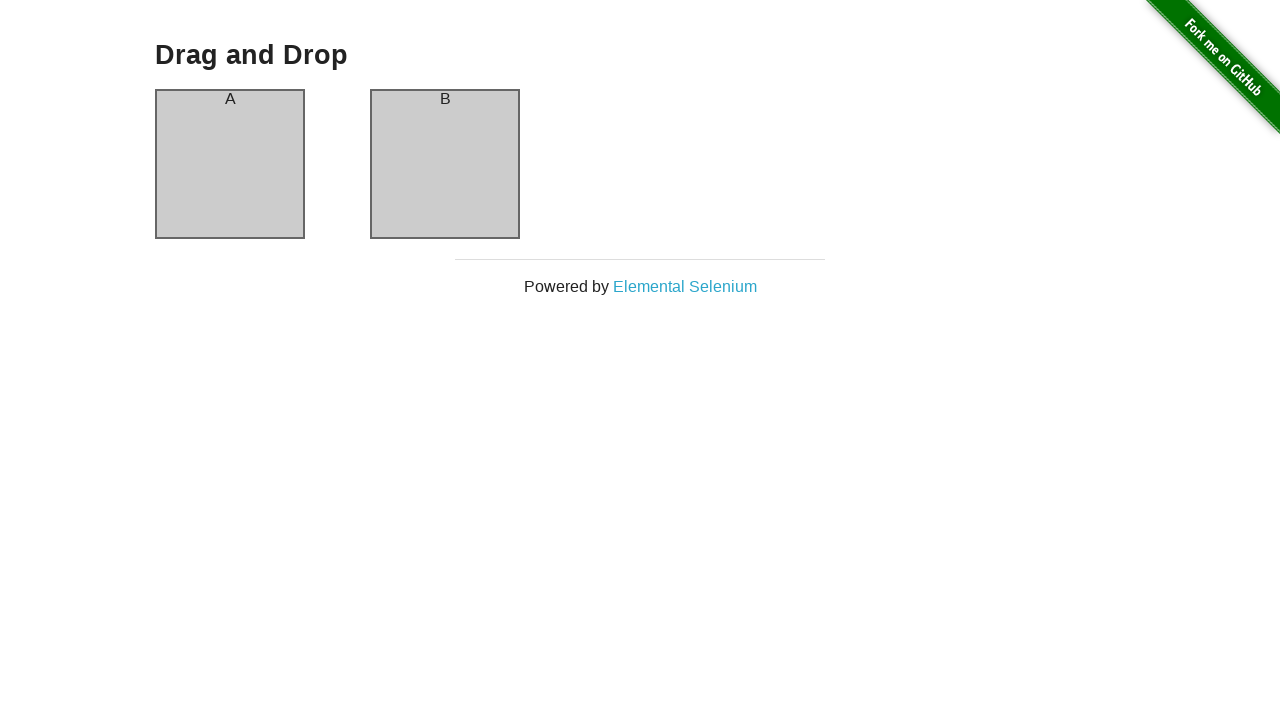

Located column B element
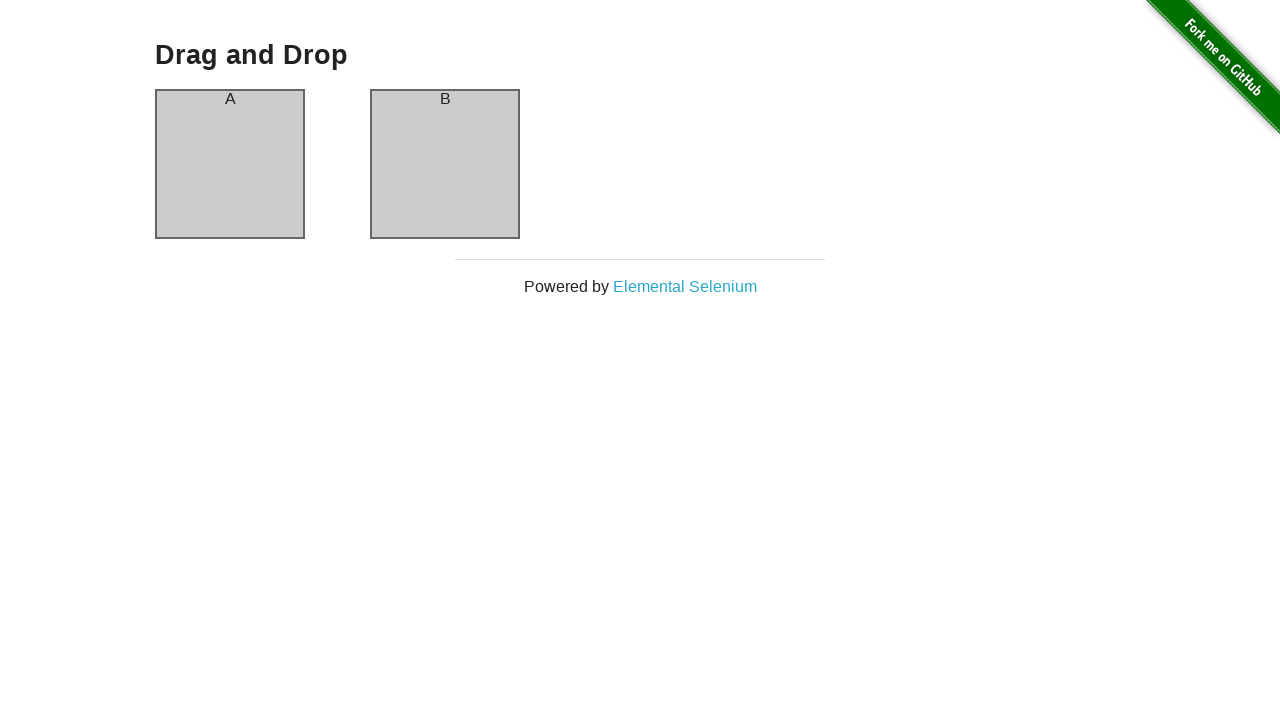

Dragged column A onto column B at (445, 164)
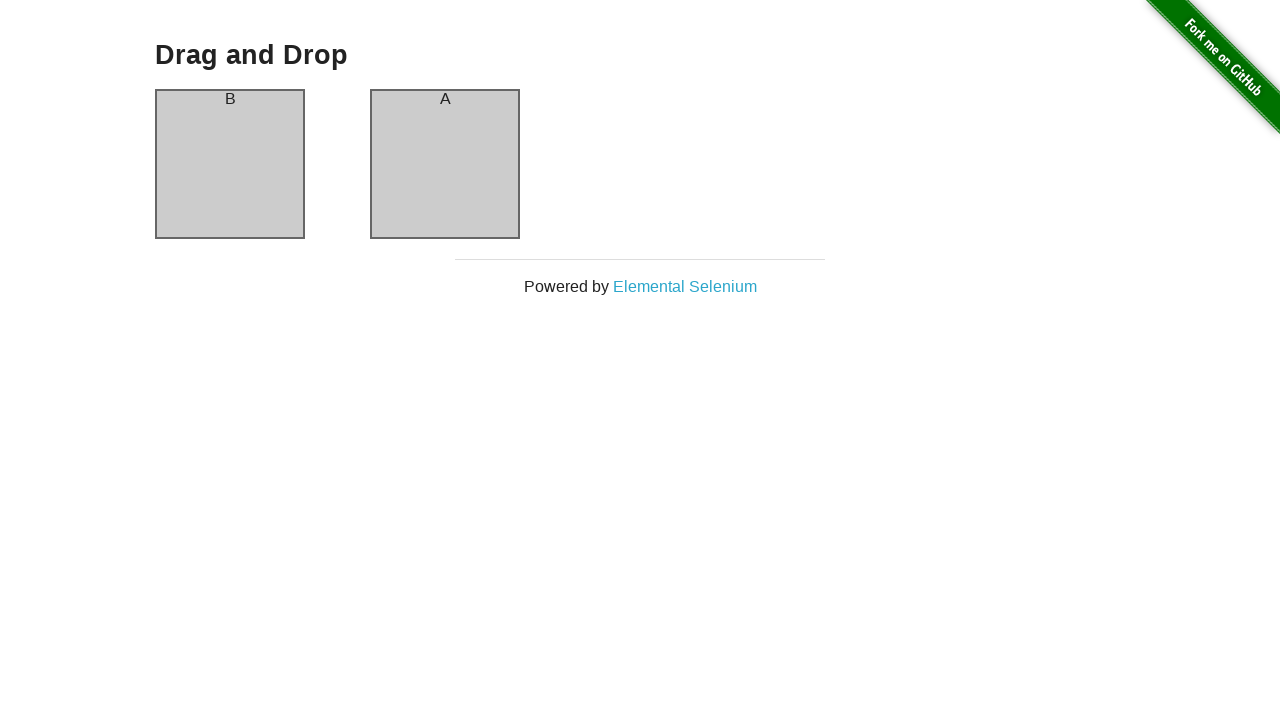

Verified column A is still present after drag operation
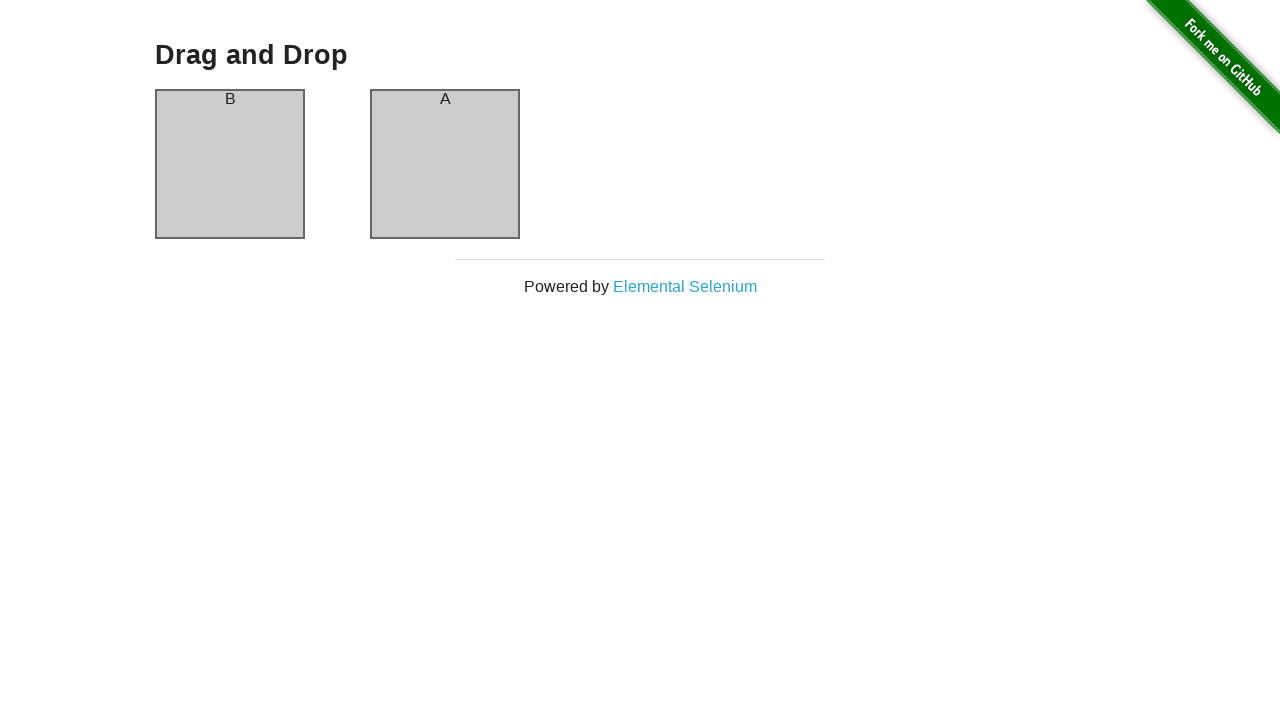

Verified column B is still present after drag operation
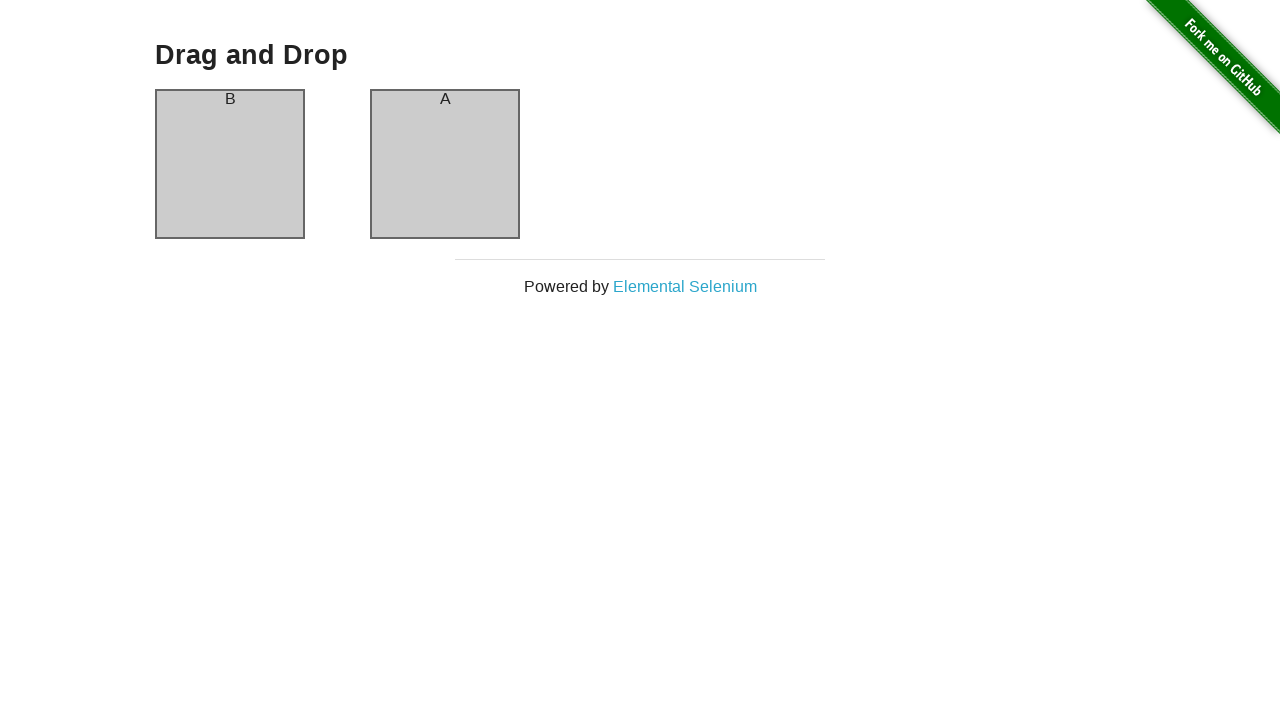

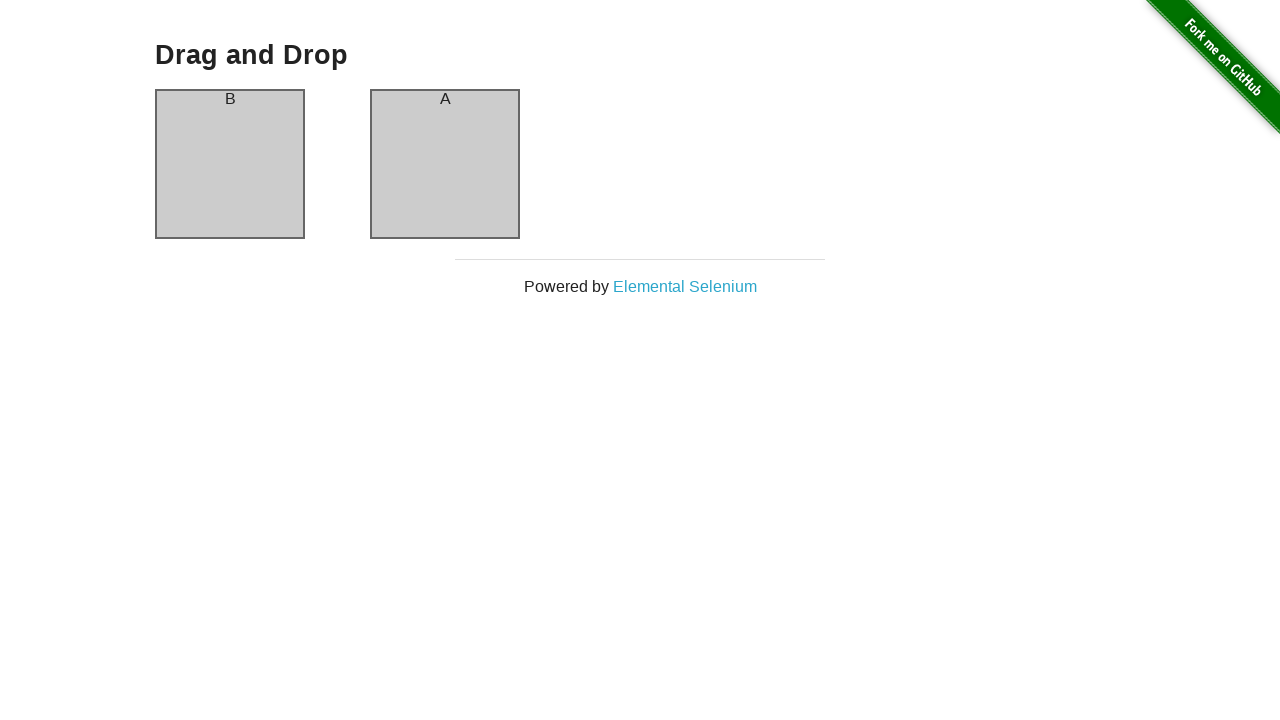